Clicks on letter D link and verifies that results start with letter D

Starting URL: https://www.99-bottles-of-beer.net/abc.html

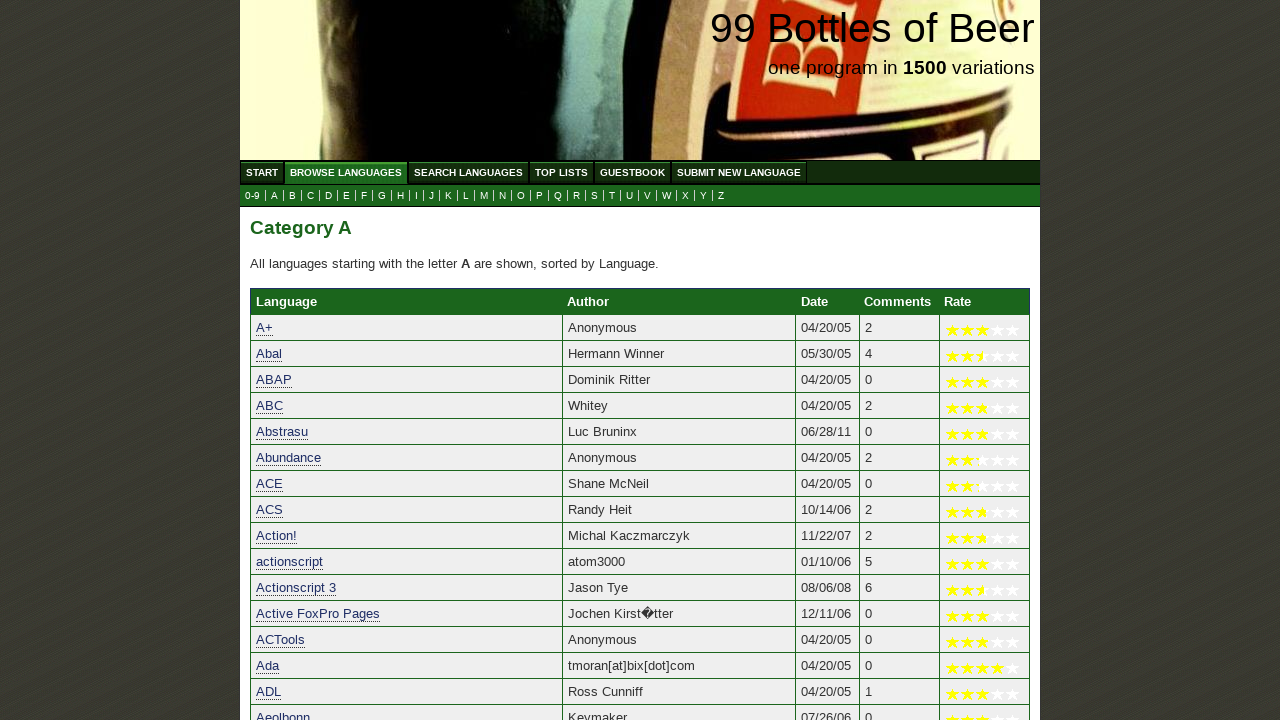

Clicked on letter D link at (328, 196) on xpath=//a[@href='d.html']
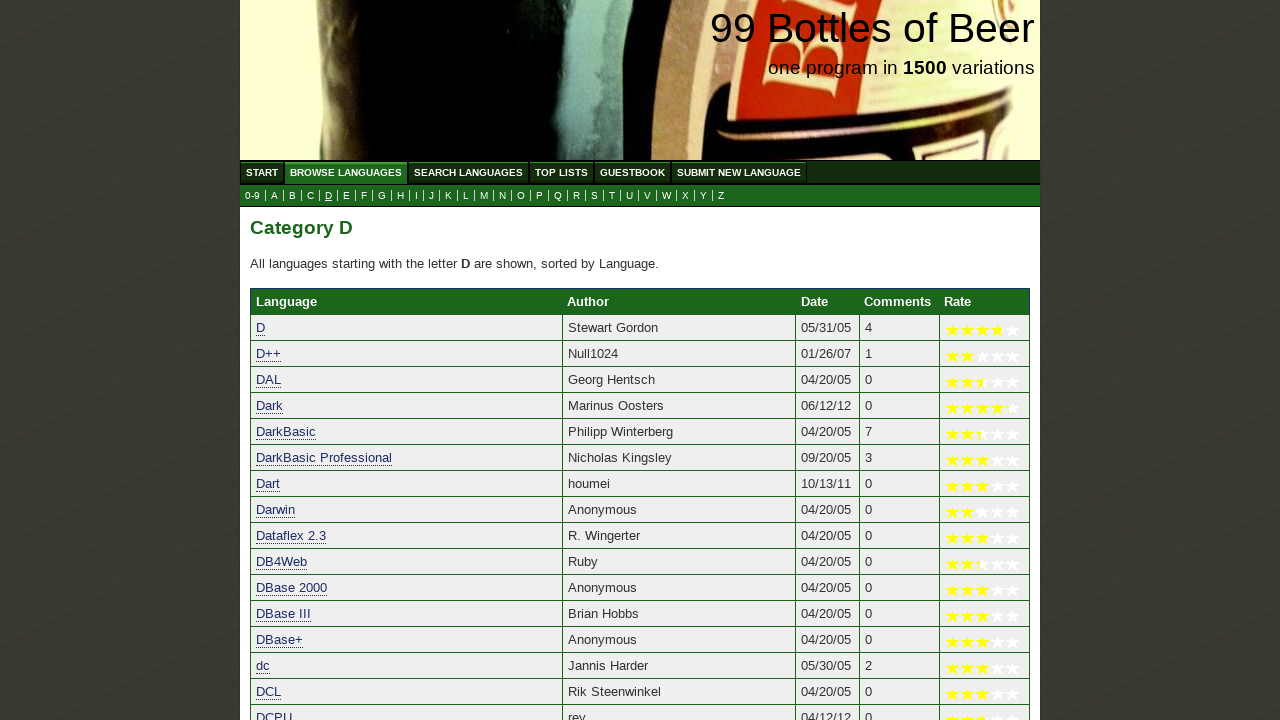

Results loaded after clicking letter D
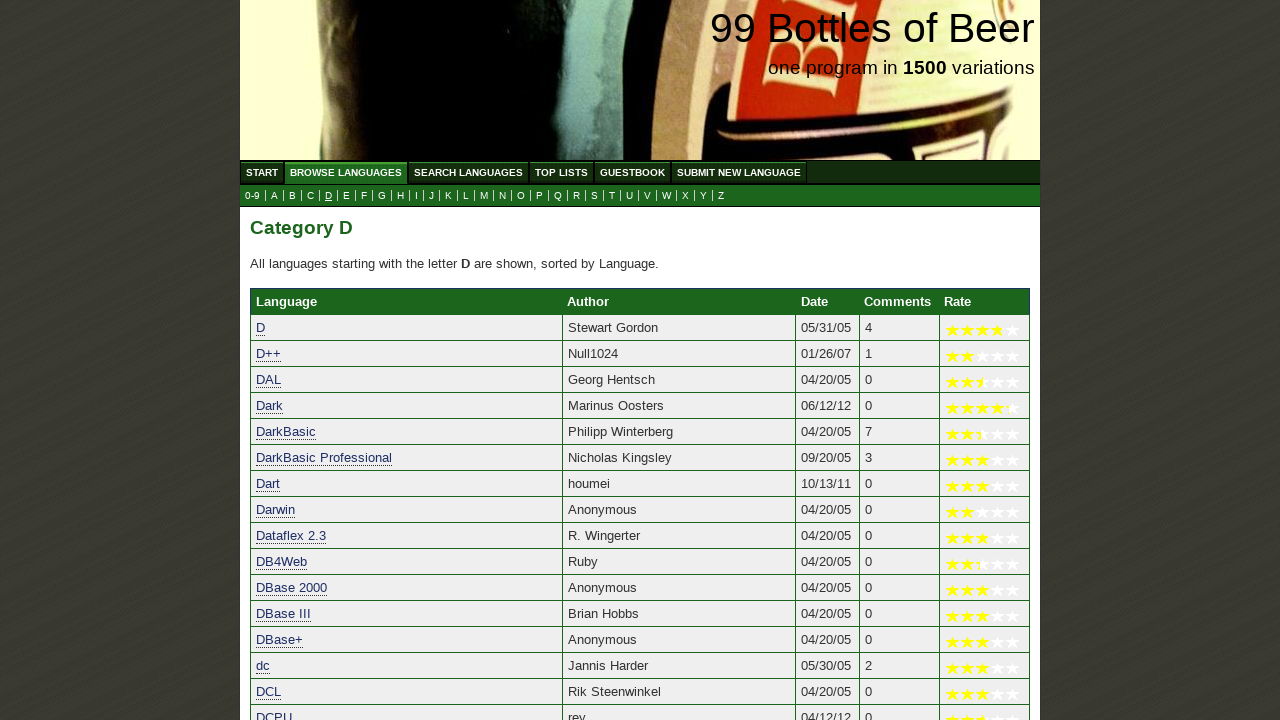

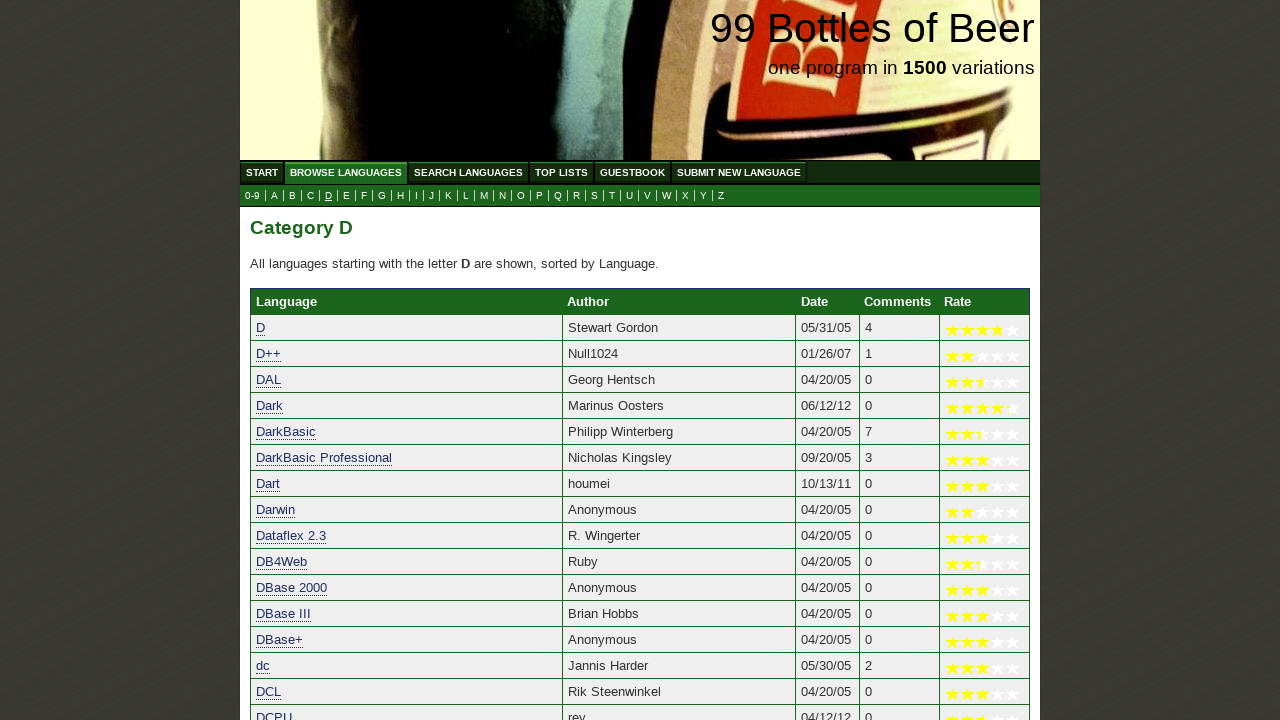